Tests interaction with multiple frames and nested iframes by filling text fields in different frames and interacting with elements inside an embedded iframe

Starting URL: https://ui.vision/demo/webtest/frames/

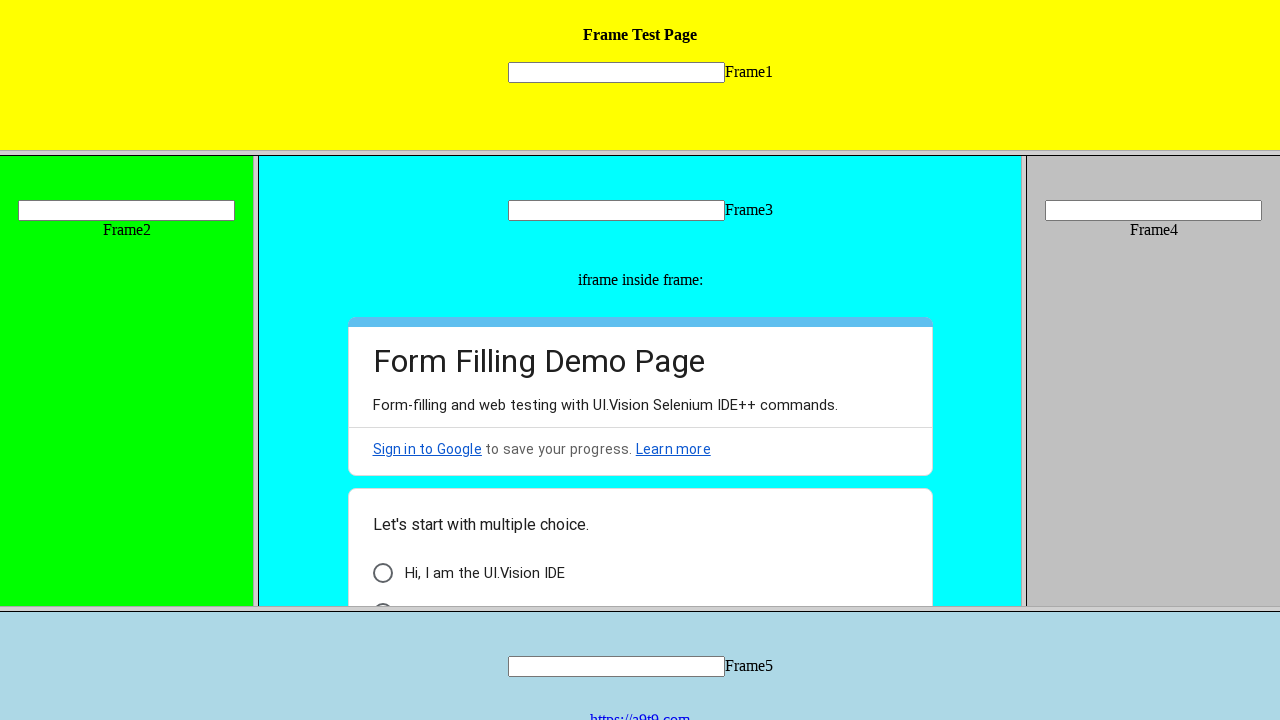

Switched to frame 1 and filled text field with 'frame1 search engine' on frame[src='frame_1.html'] >> internal:control=enter-frame >> input[name='mytext1
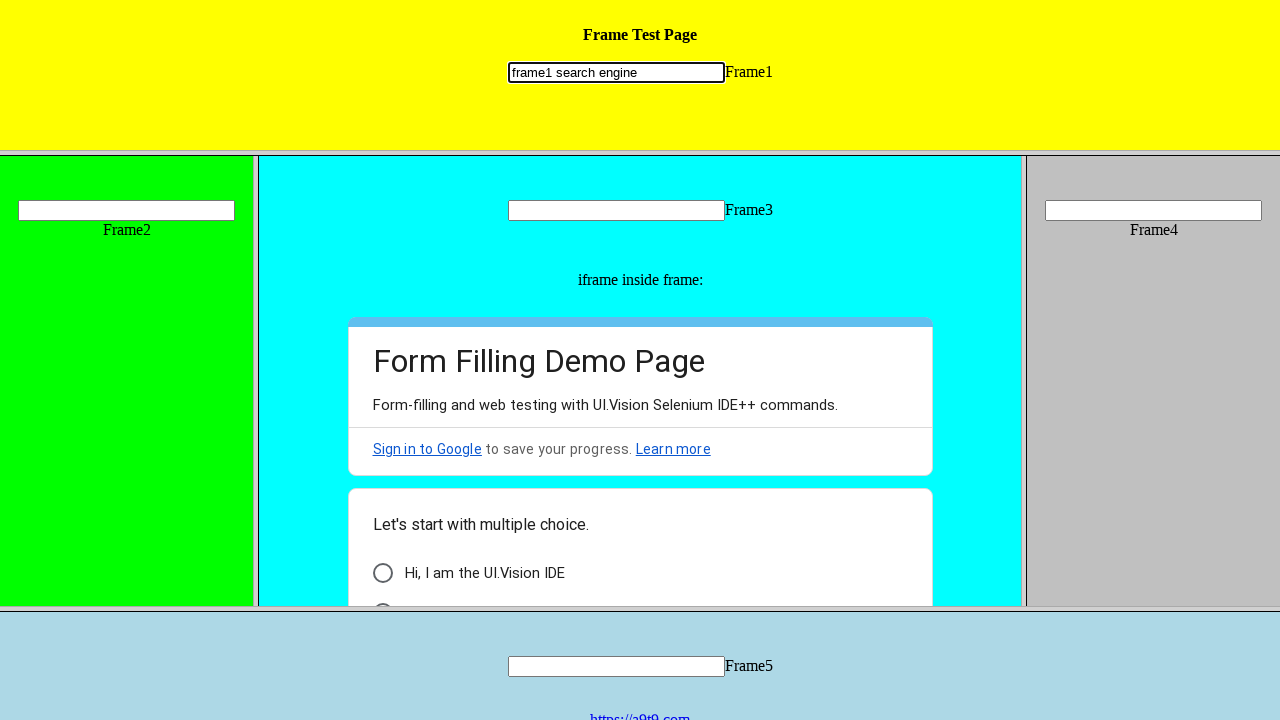

Switched to frame 2 and filled text field with 'frame2 search engine' on frame[src='frame_2.html'] >> internal:control=enter-frame >> input[name='mytext2
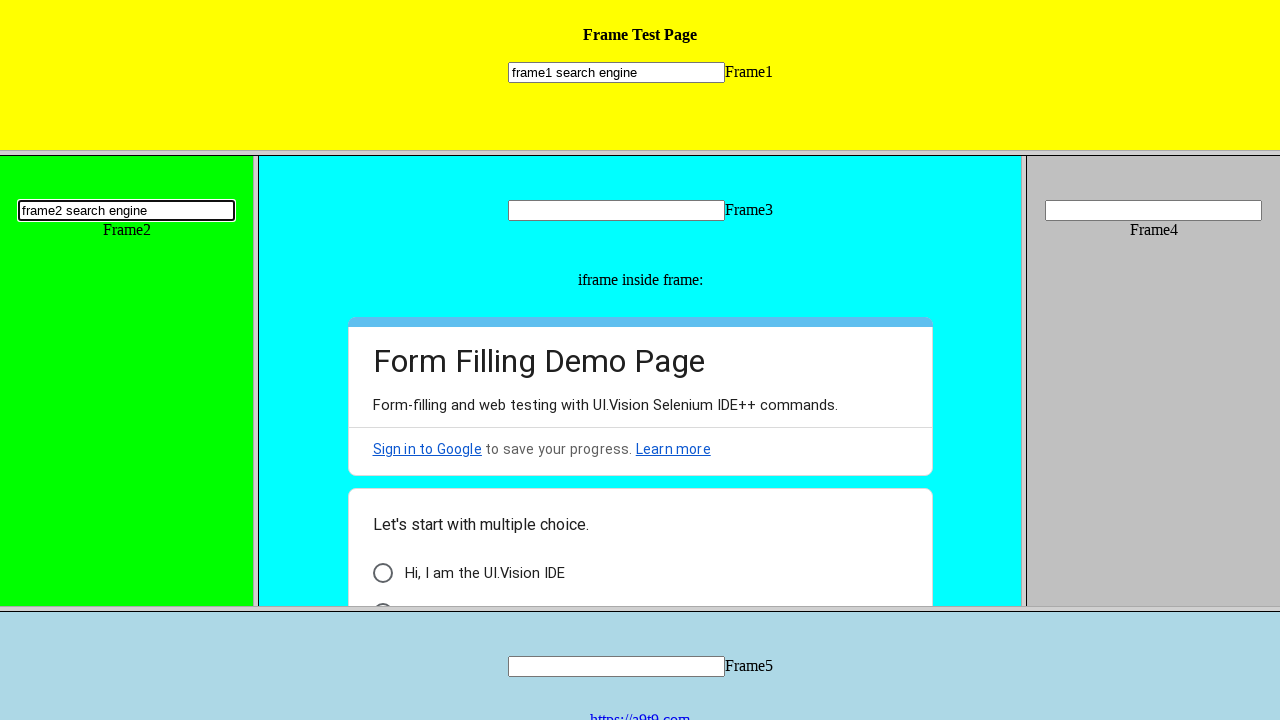

Switched to frame 3 and filled text field with 'frame3 search engine' on frame[src='frame_3.html'] >> internal:control=enter-frame >> input[name='mytext3
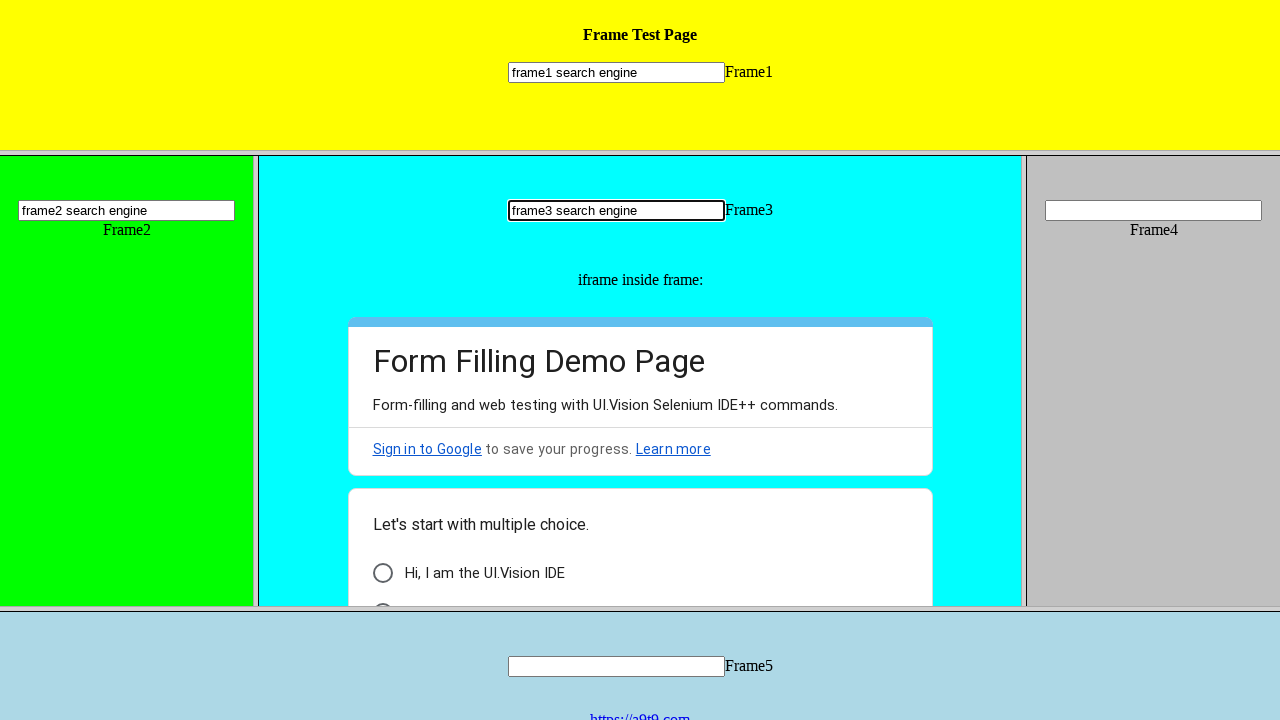

Switched to nested iframe inside frame 3 and clicked 'Other:' radio button at (424, 588) on frame[src='frame_3.html'] >> internal:control=enter-frame >> iframe >> internal:
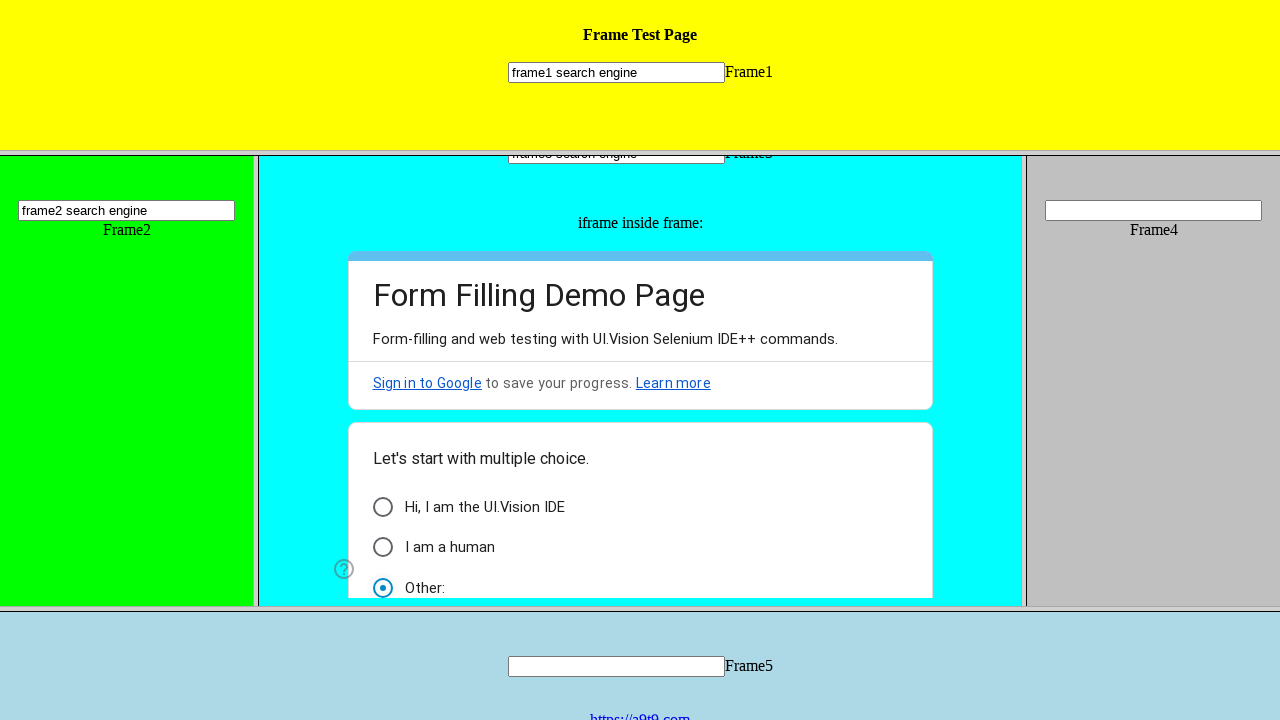

Filled text field in nested iframe with 'hello' on frame[src='frame_3.html'] >> internal:control=enter-frame >> iframe >> internal:
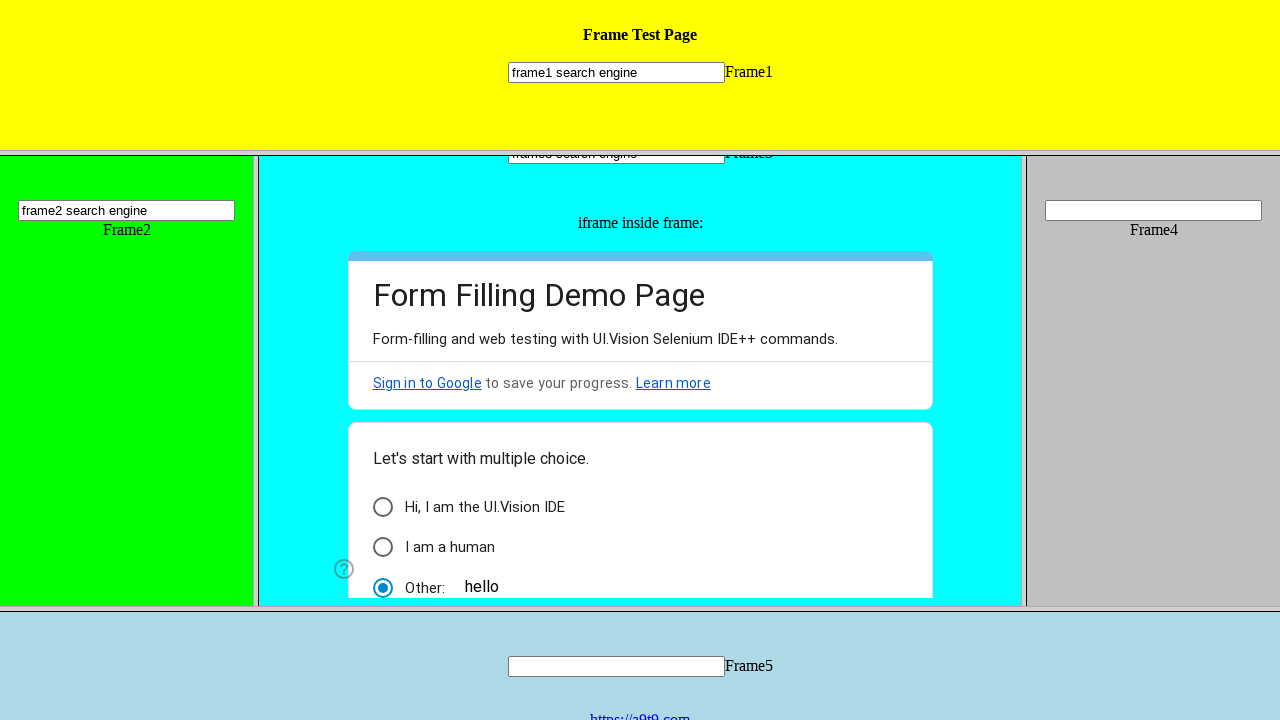

Cleared text field in frame 3 on frame[src='frame_3.html'] >> internal:control=enter-frame >> input[name='mytext3
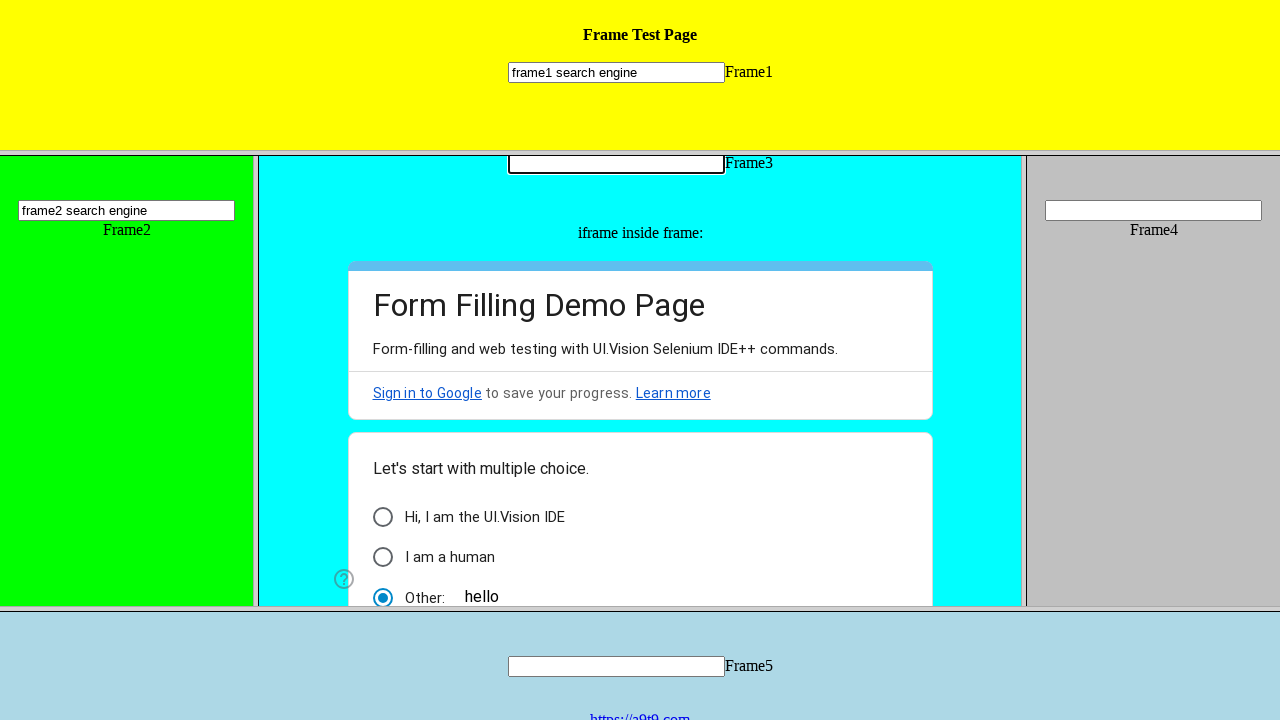

Refilled text field in frame 3 with 'frame3 search engine after clear' on frame[src='frame_3.html'] >> internal:control=enter-frame >> input[name='mytext3
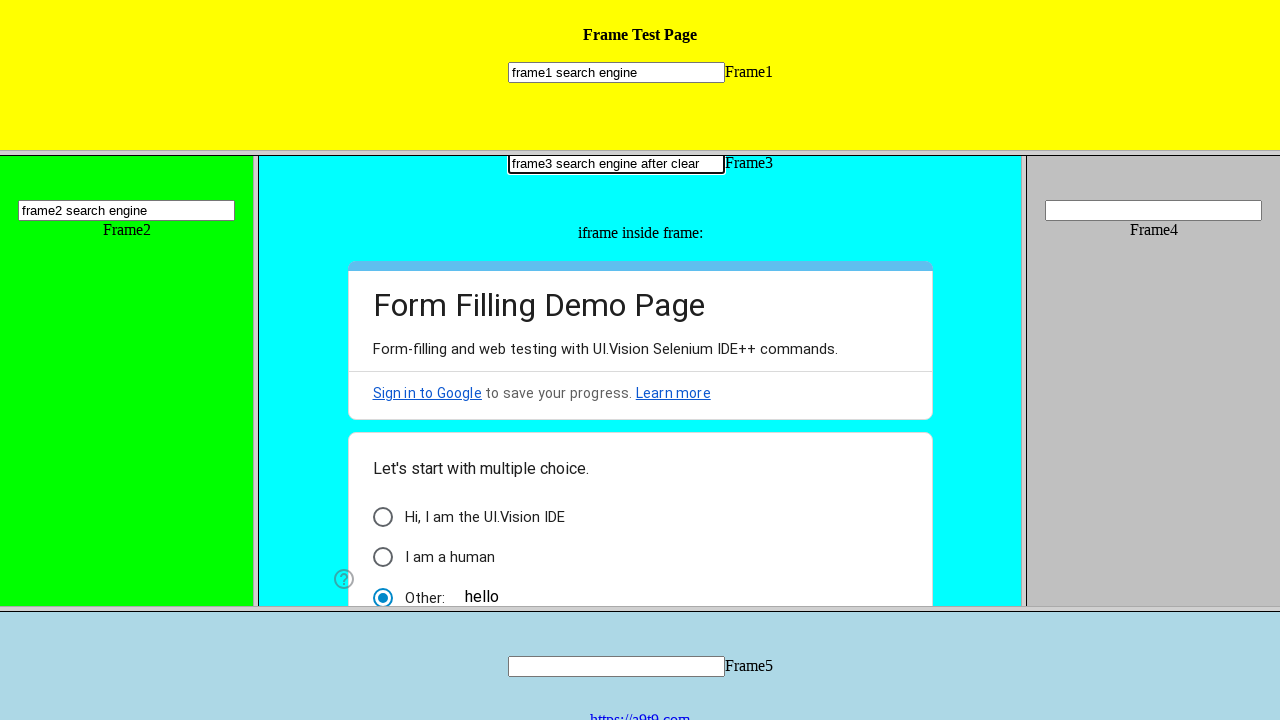

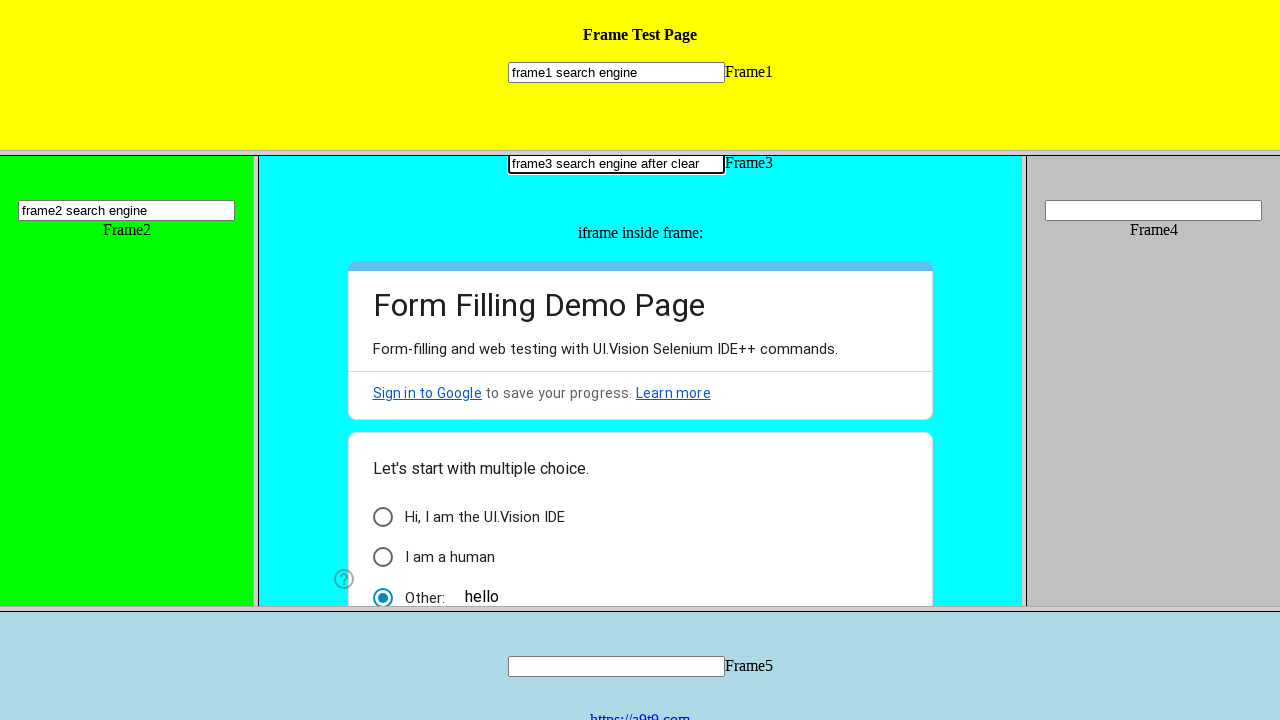